Demonstrates multi-tab browser automation by opening two tabs, navigating to Checkly and Playwright documentation sites, and verifying both pages load successfully.

Starting URL: https://www.checklyhq.com/

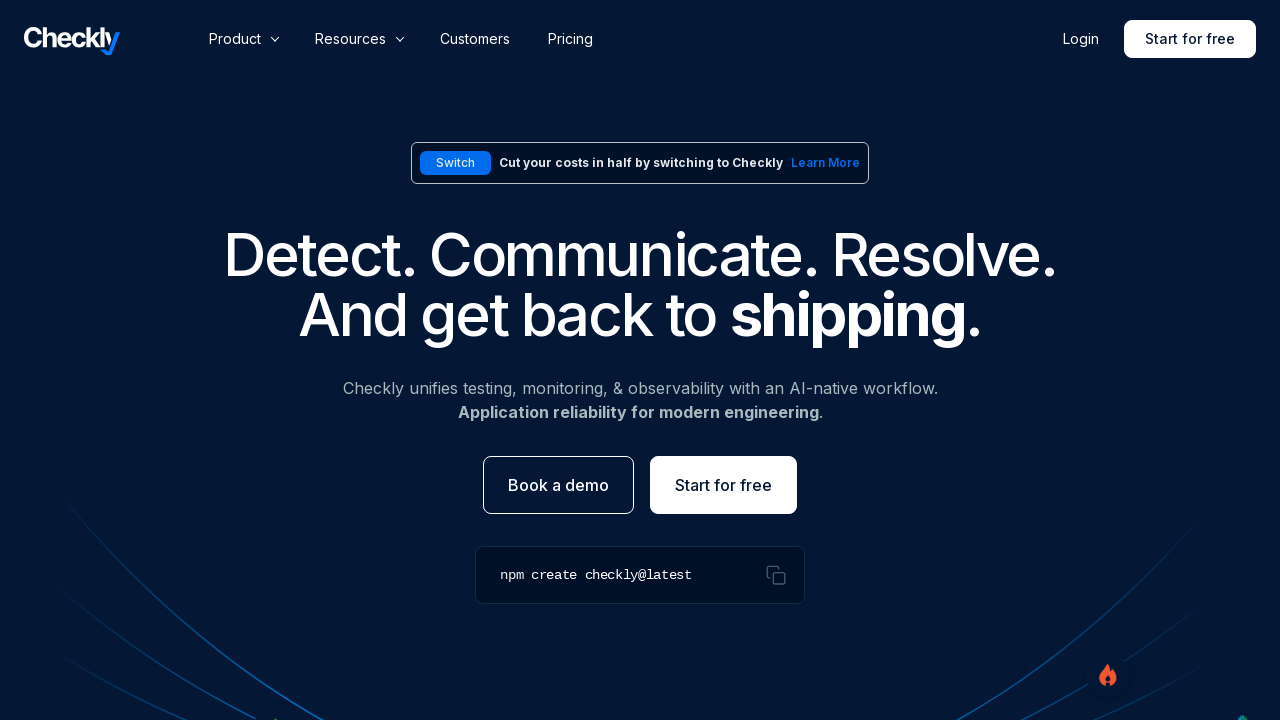

Checkly homepage loaded to DOM content loaded state
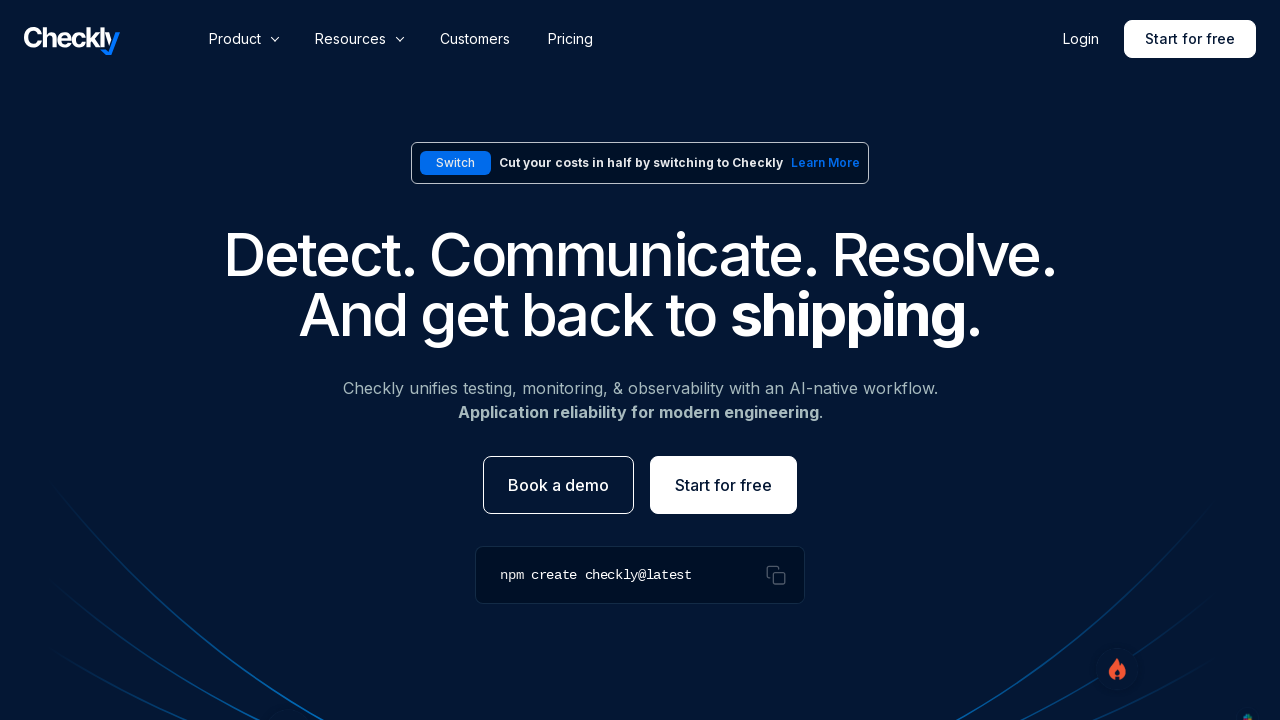

Created a new browser tab
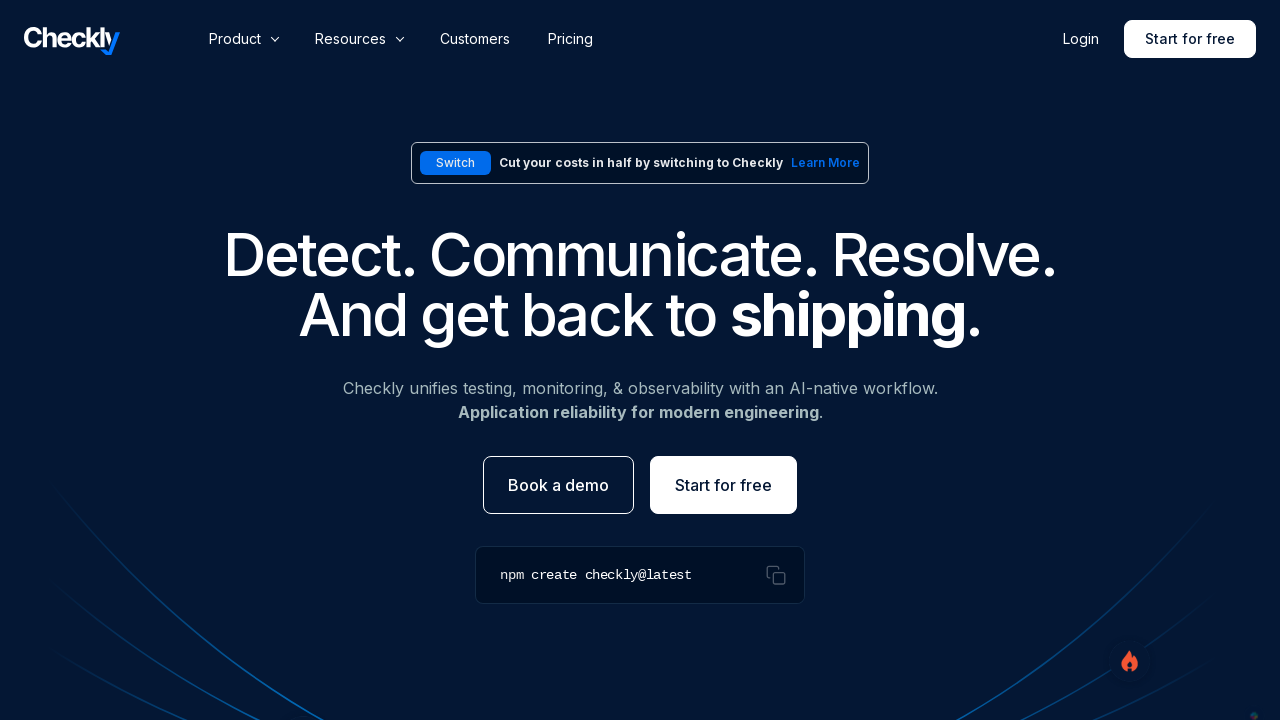

Navigated to Playwright documentation website
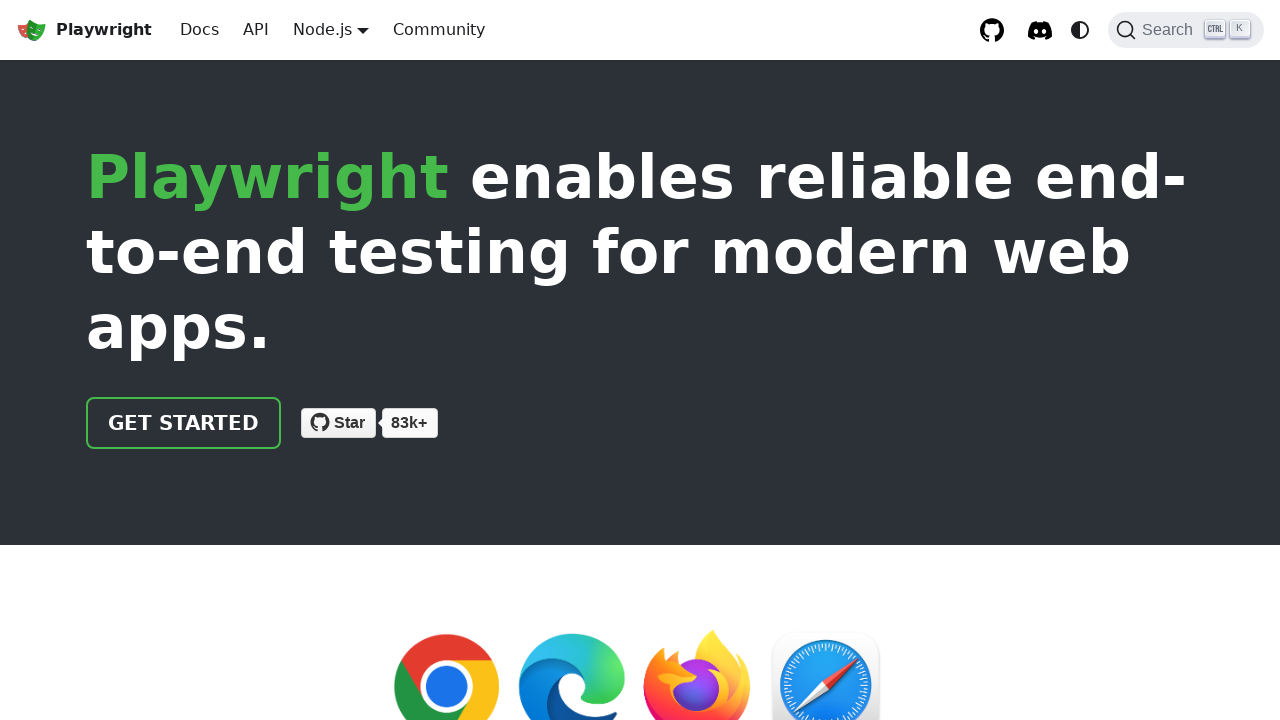

Checkly homepage reached network idle state
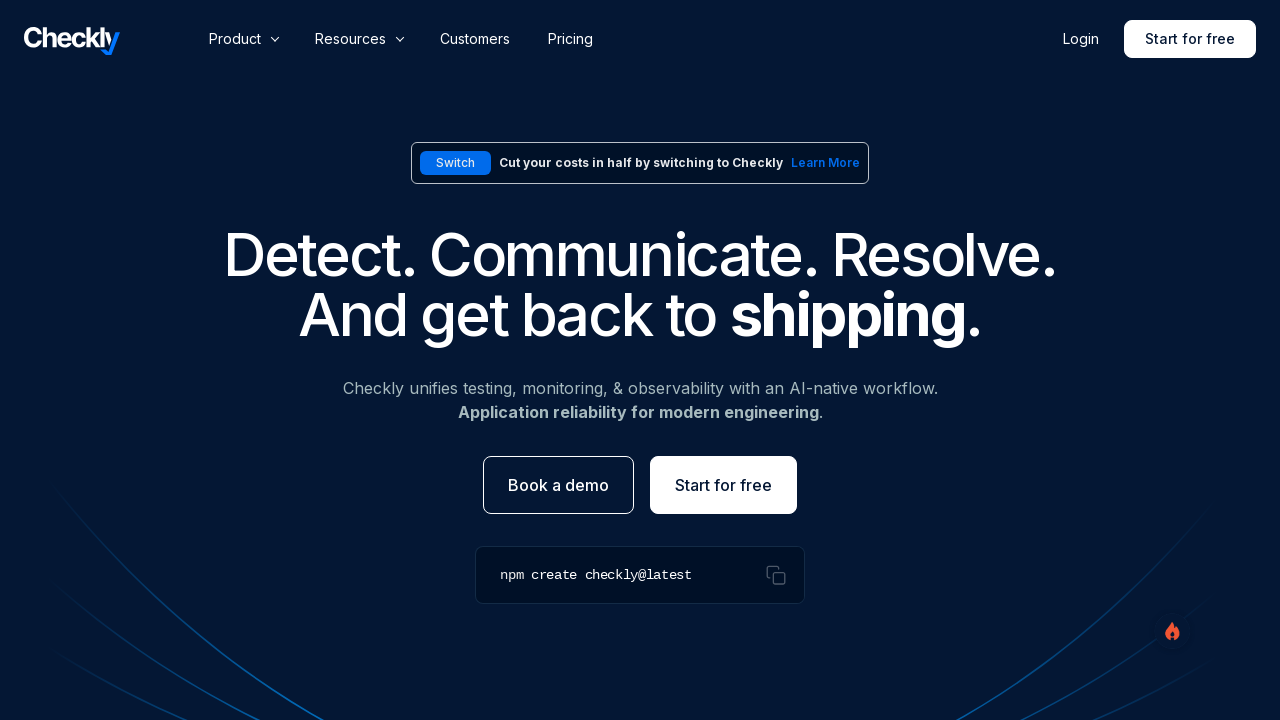

Playwright documentation reached network idle state
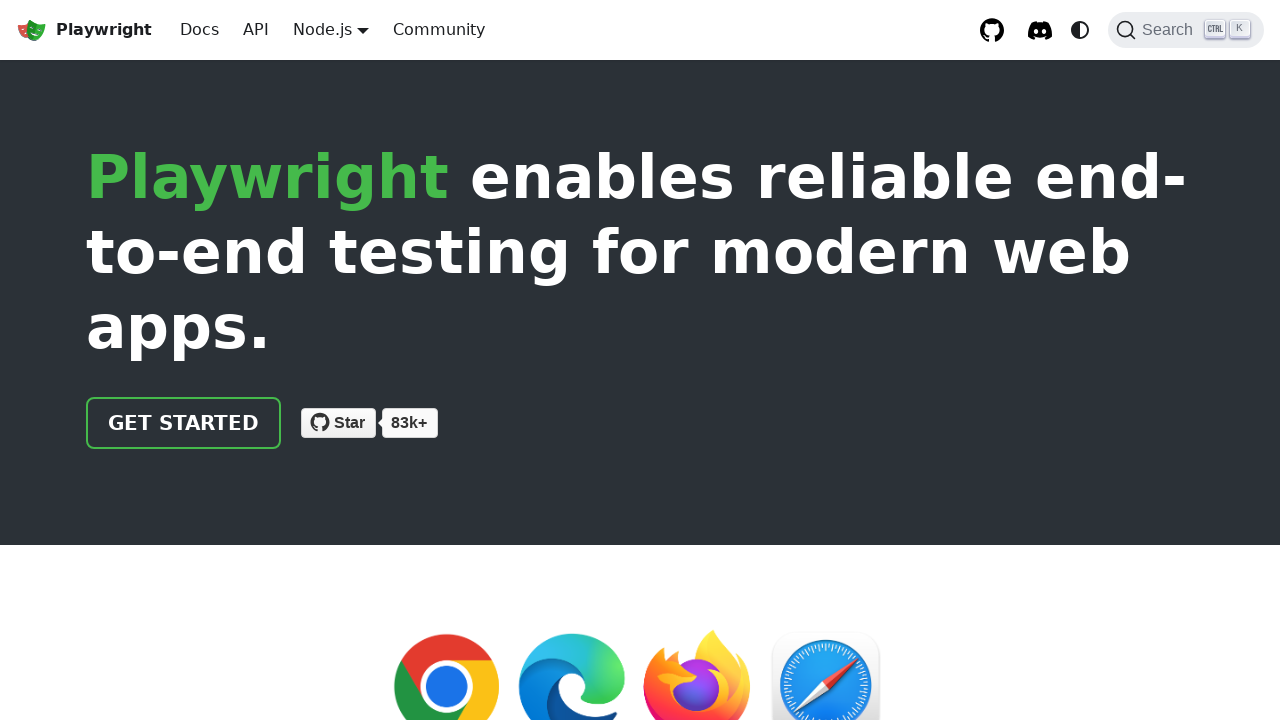

Verified Checkly homepage body element is present
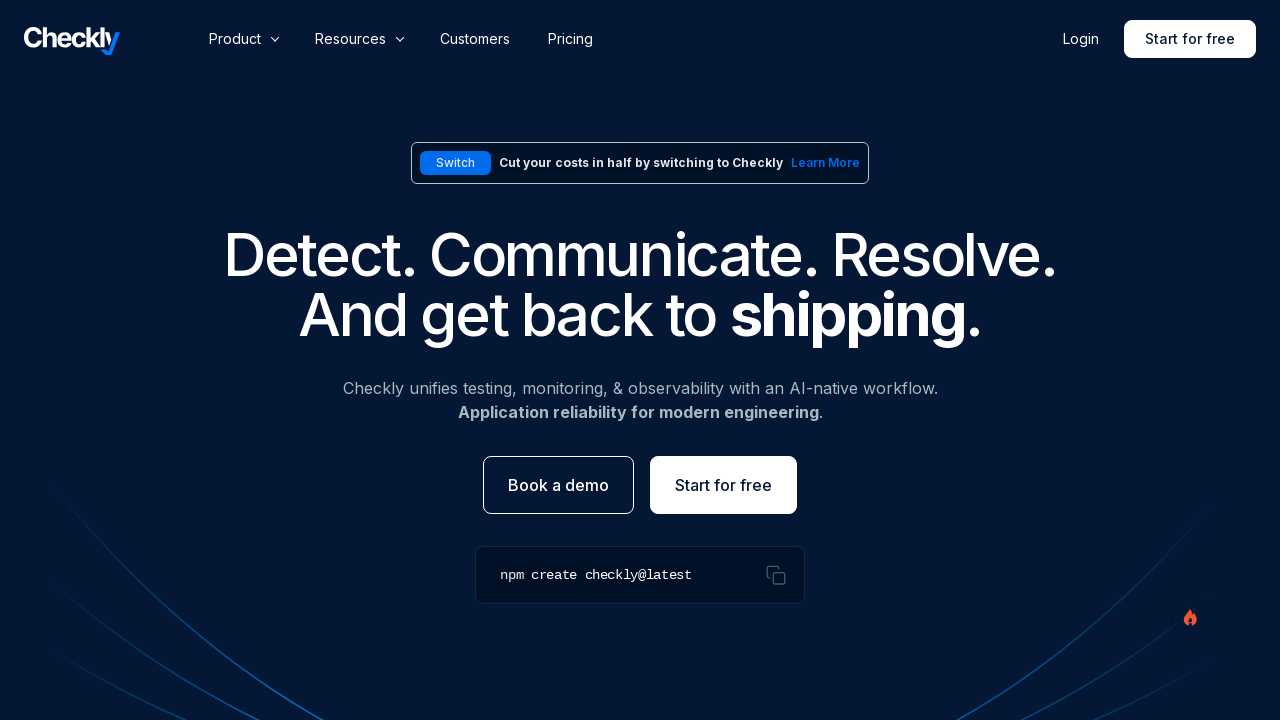

Verified Playwright documentation body element is present
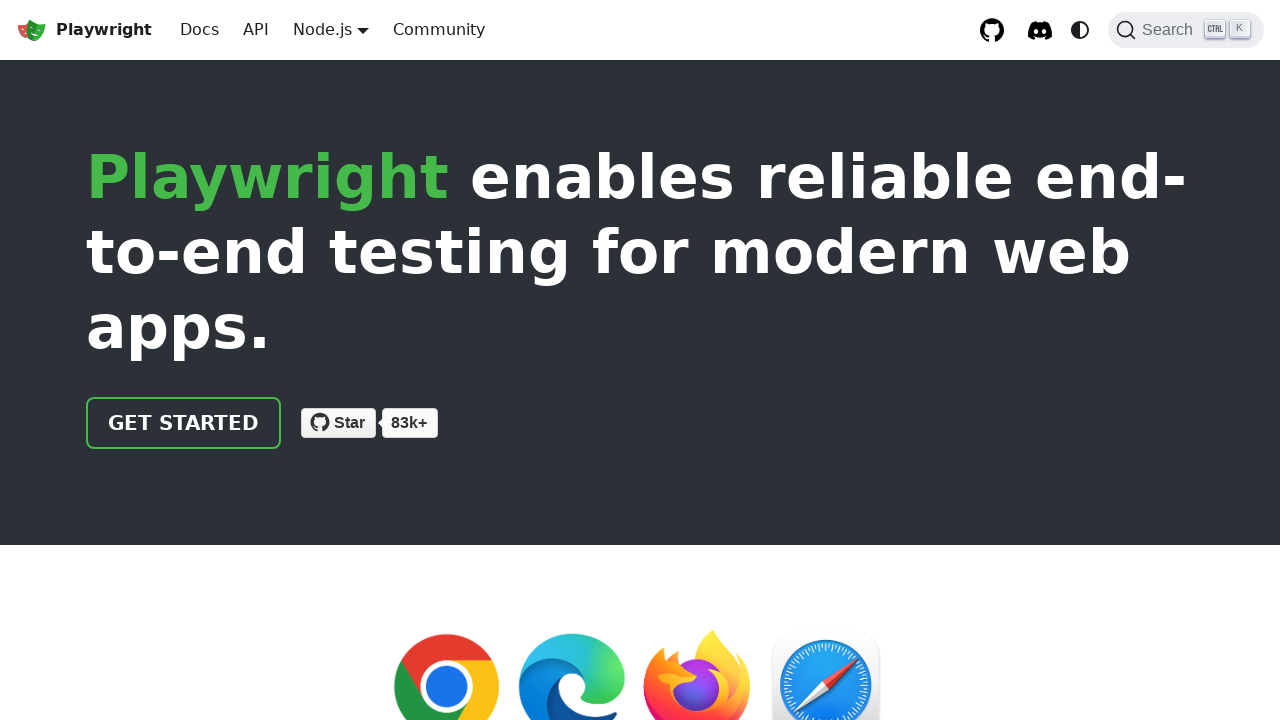

Closed the Playwright documentation tab
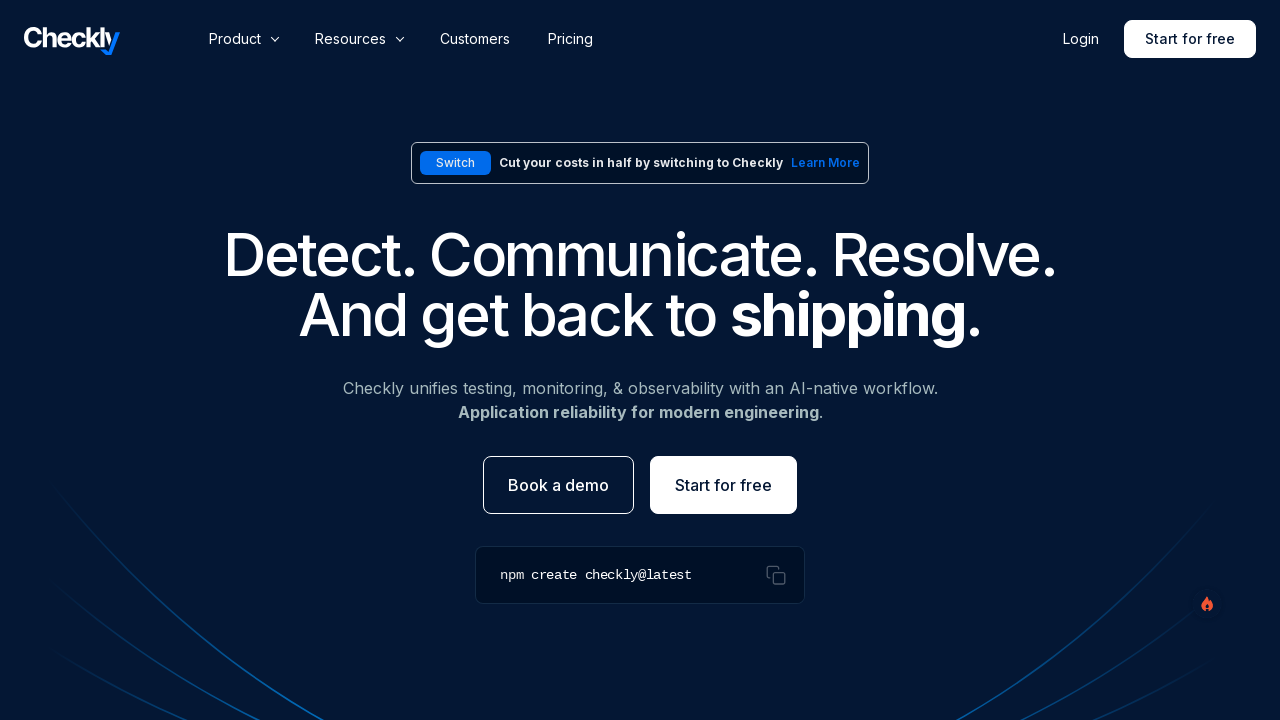

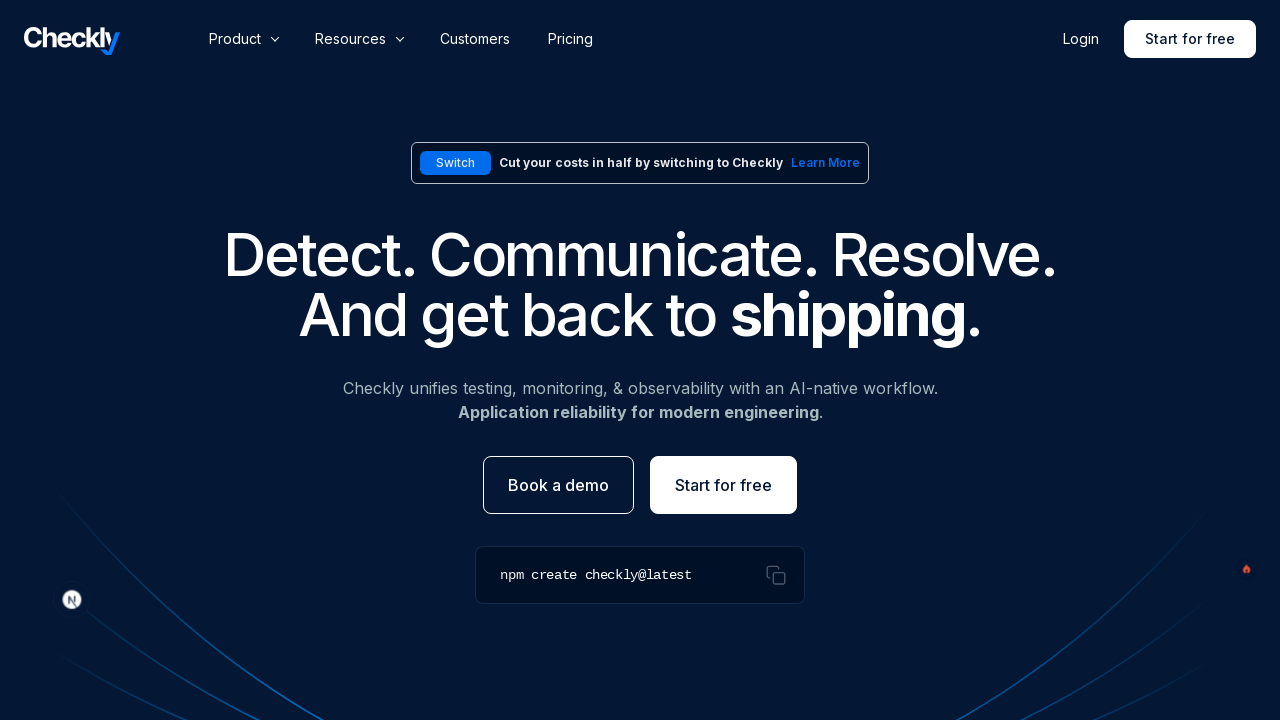